Tests that edits are cancelled when pressing Escape key

Starting URL: https://demo.playwright.dev/todomvc

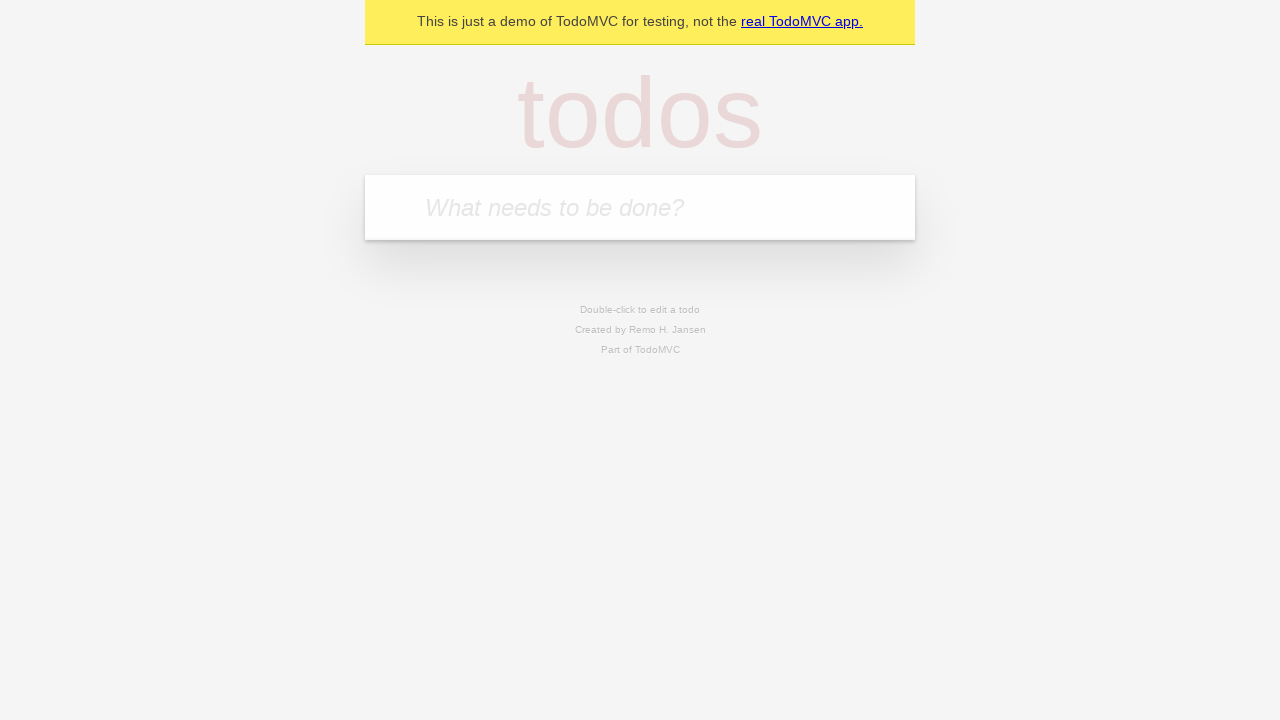

Filled new todo input with 'buy some cheese' on internal:attr=[placeholder="What needs to be done?"i]
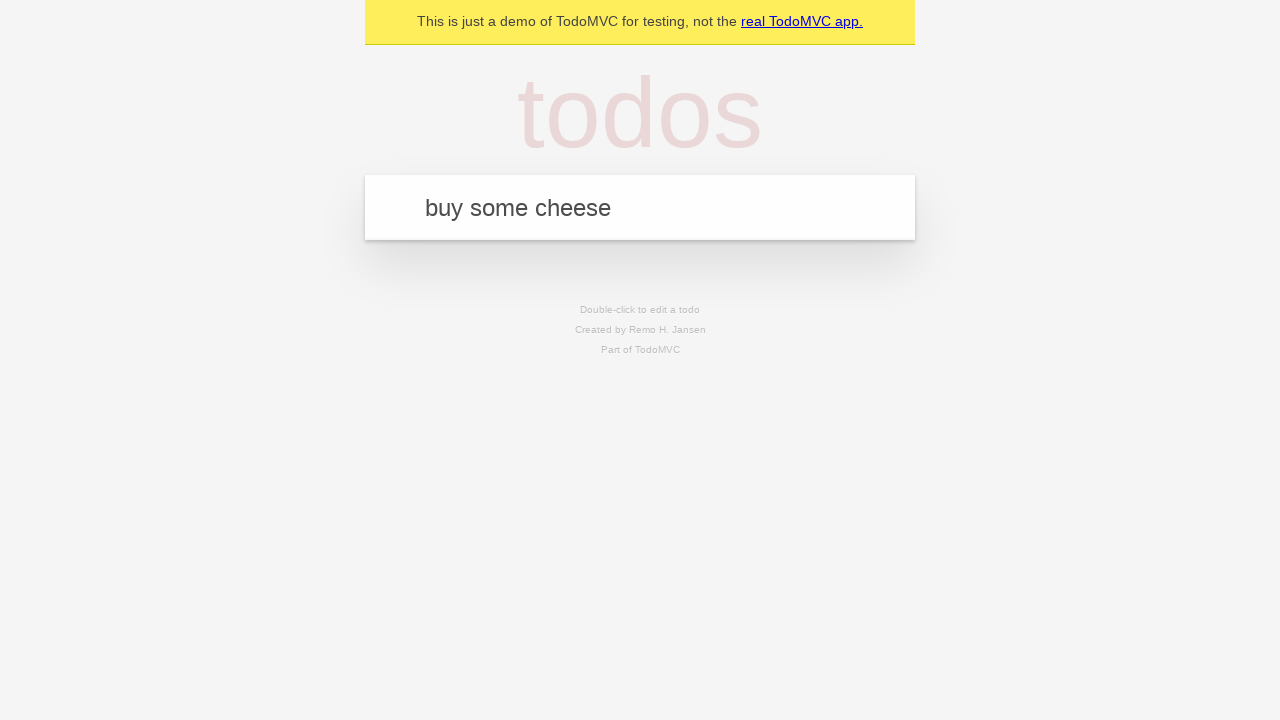

Pressed Enter to add todo 'buy some cheese' on internal:attr=[placeholder="What needs to be done?"i]
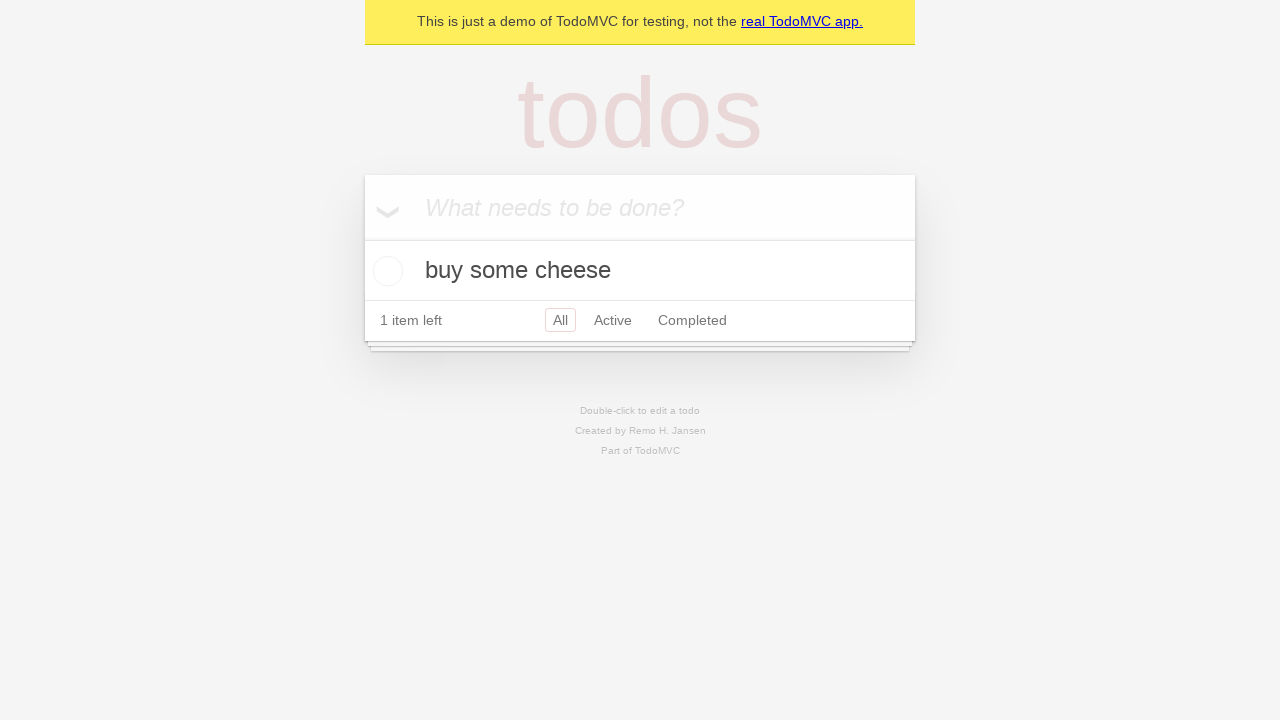

Filled new todo input with 'feed the cat' on internal:attr=[placeholder="What needs to be done?"i]
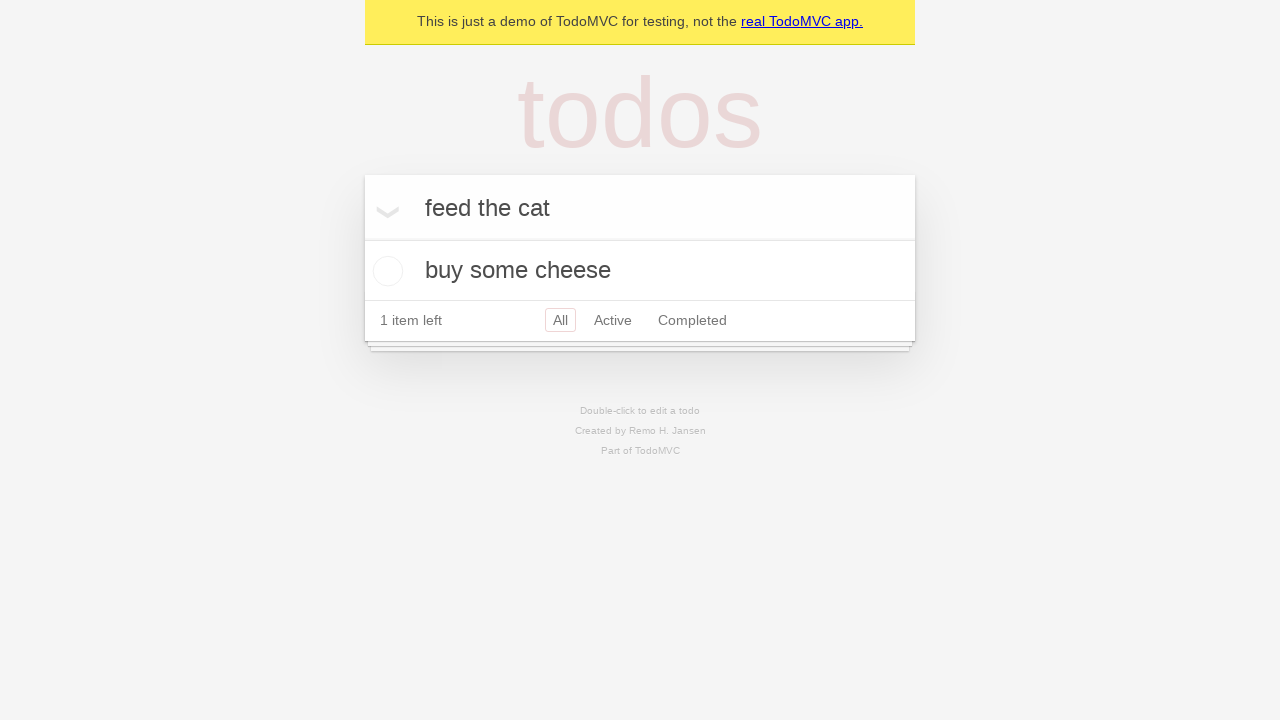

Pressed Enter to add todo 'feed the cat' on internal:attr=[placeholder="What needs to be done?"i]
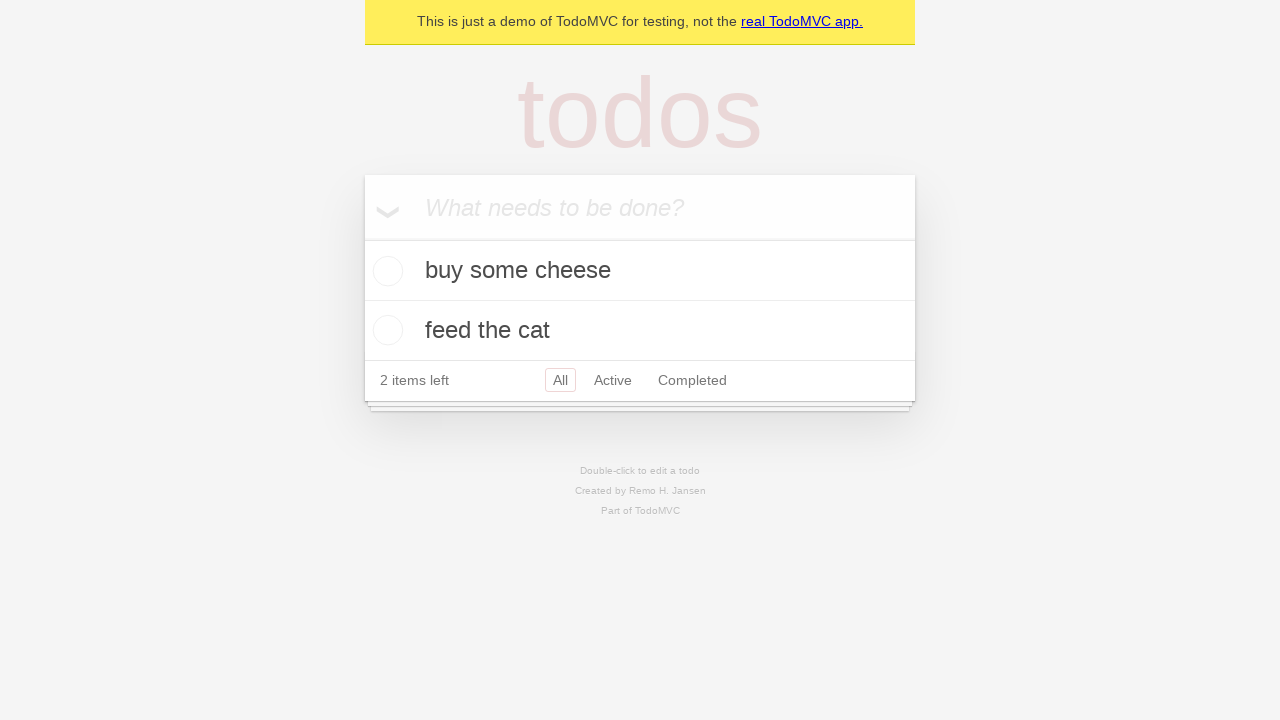

Filled new todo input with 'book a doctors appointment' on internal:attr=[placeholder="What needs to be done?"i]
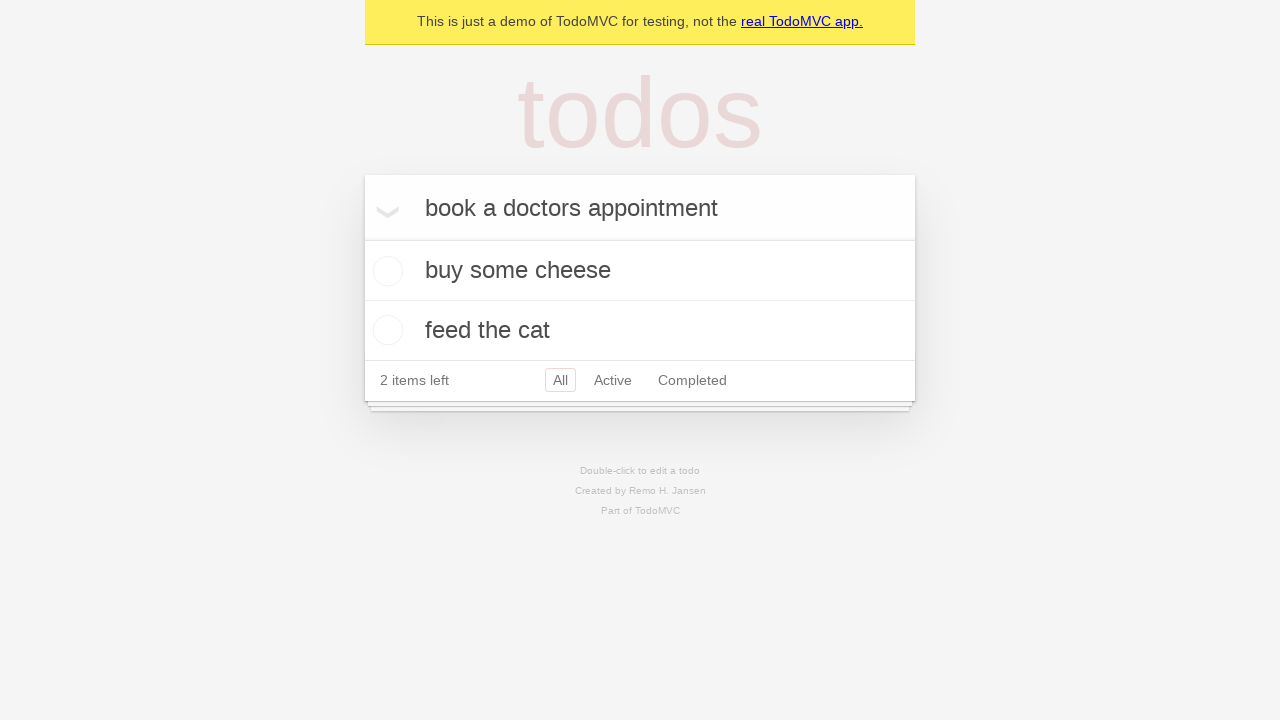

Pressed Enter to add todo 'book a doctors appointment' on internal:attr=[placeholder="What needs to be done?"i]
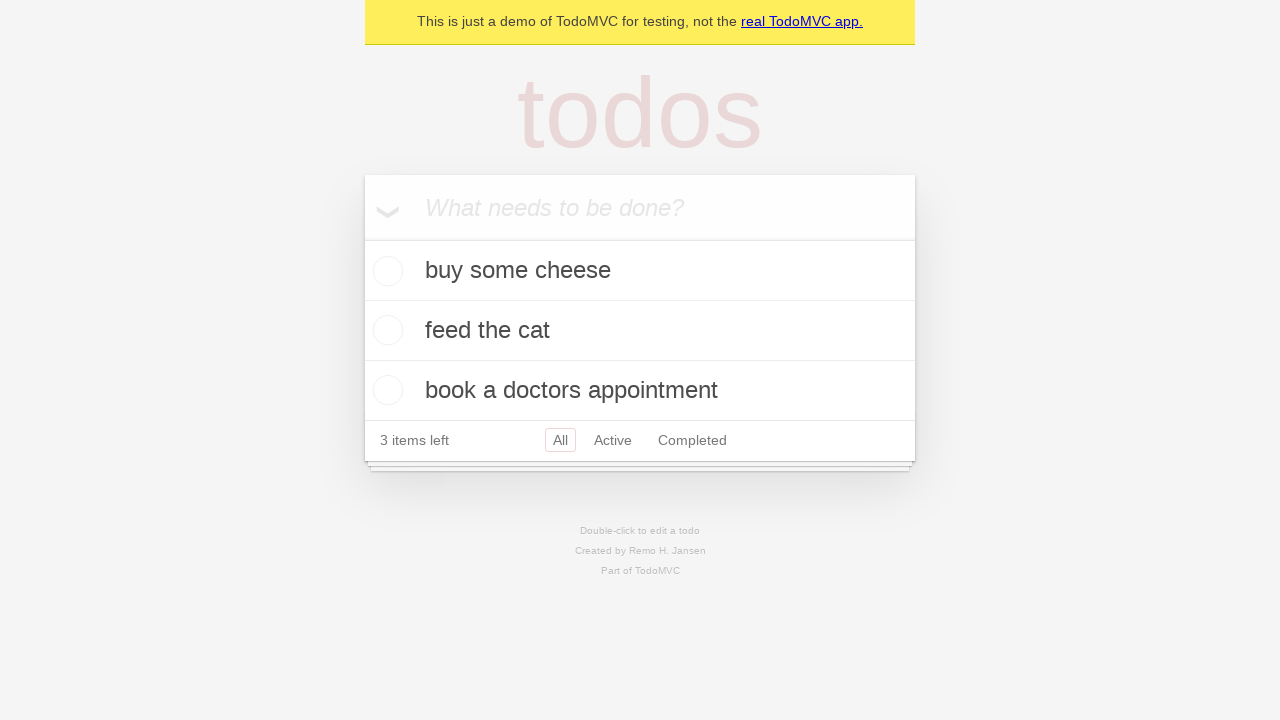

Double-clicked second todo item to enter edit mode at (640, 331) on internal:testid=[data-testid="todo-item"s] >> nth=1
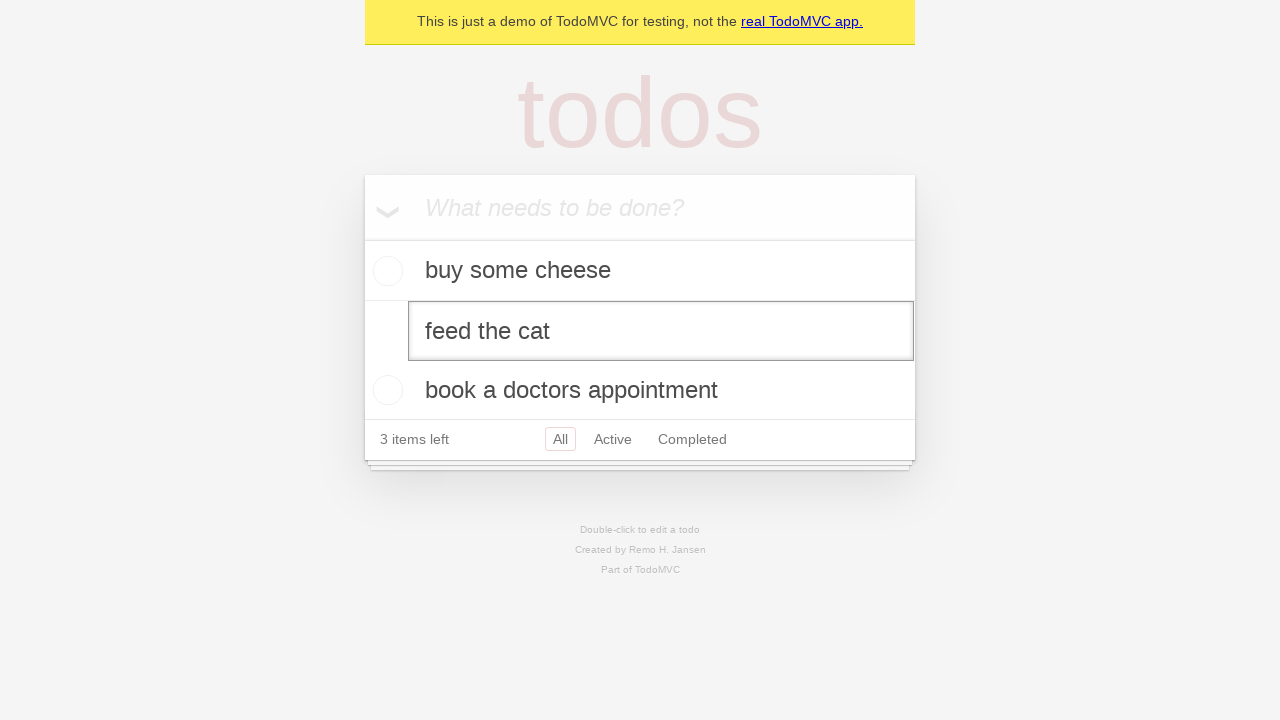

Filled edit field with 'buy some sausages' on internal:testid=[data-testid="todo-item"s] >> nth=1 >> internal:role=textbox[nam
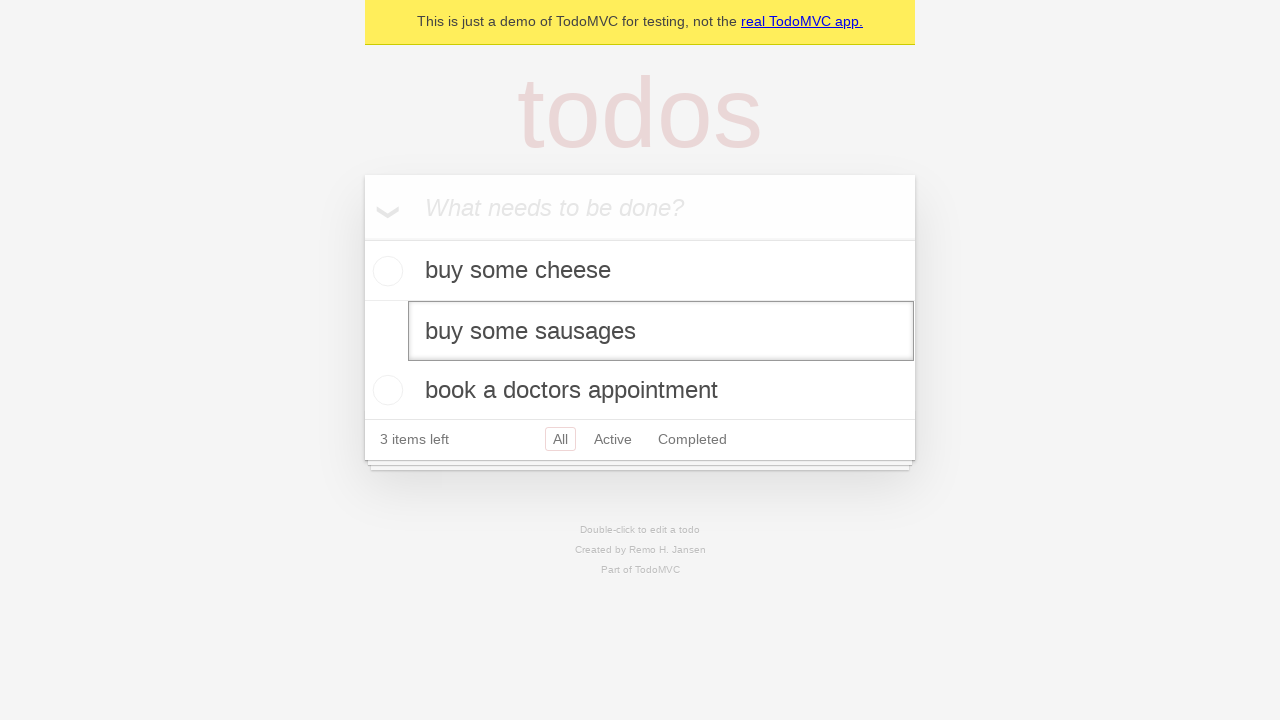

Pressed Escape key to cancel edit on internal:testid=[data-testid="todo-item"s] >> nth=1 >> internal:role=textbox[nam
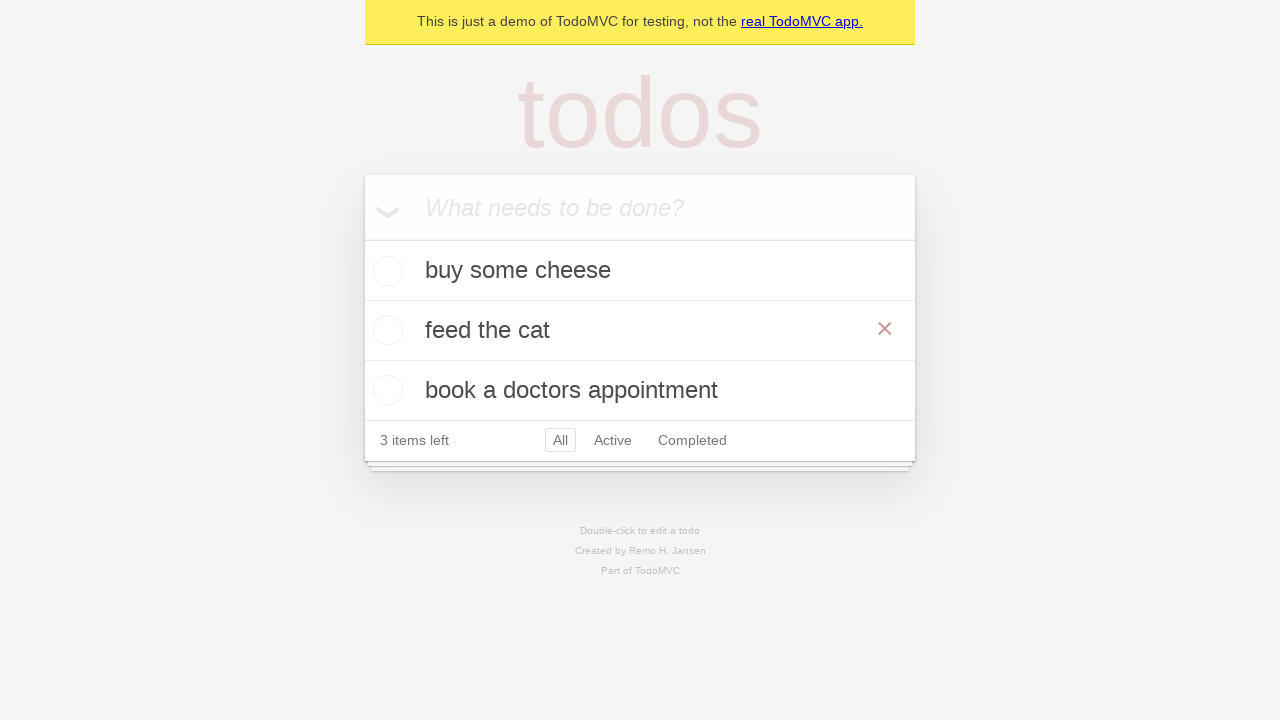

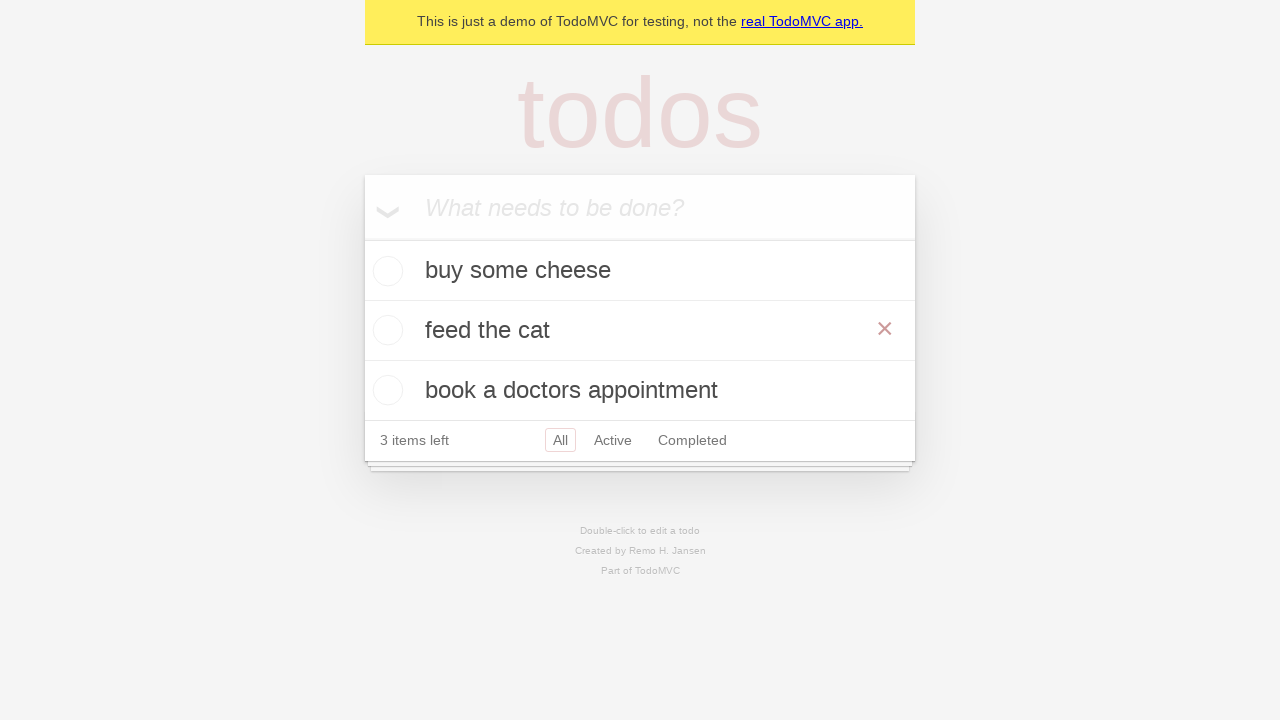